Tests adding and removing elements by clicking the Add Element button and then clicking the Delete button that appears

Starting URL: https://the-internet.herokuapp.com/add_remove_elements/

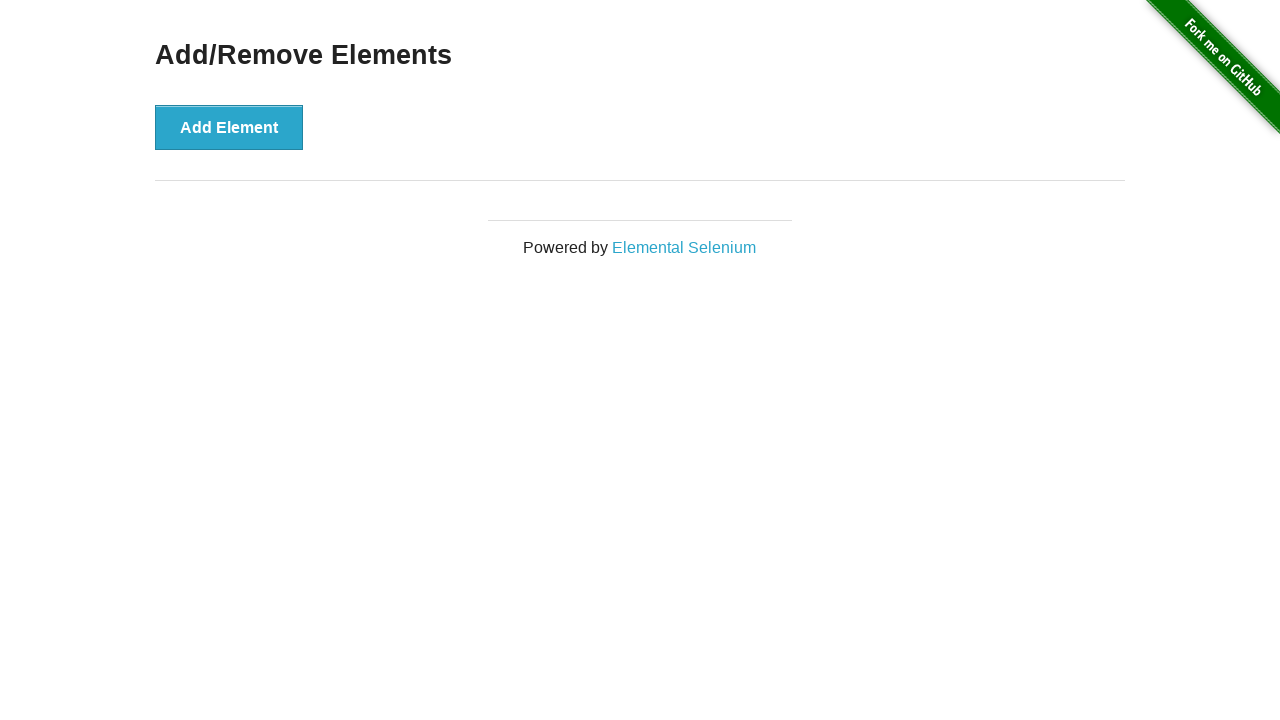

Clicked the Add Element button at (229, 127) on button:has-text('Add Element')
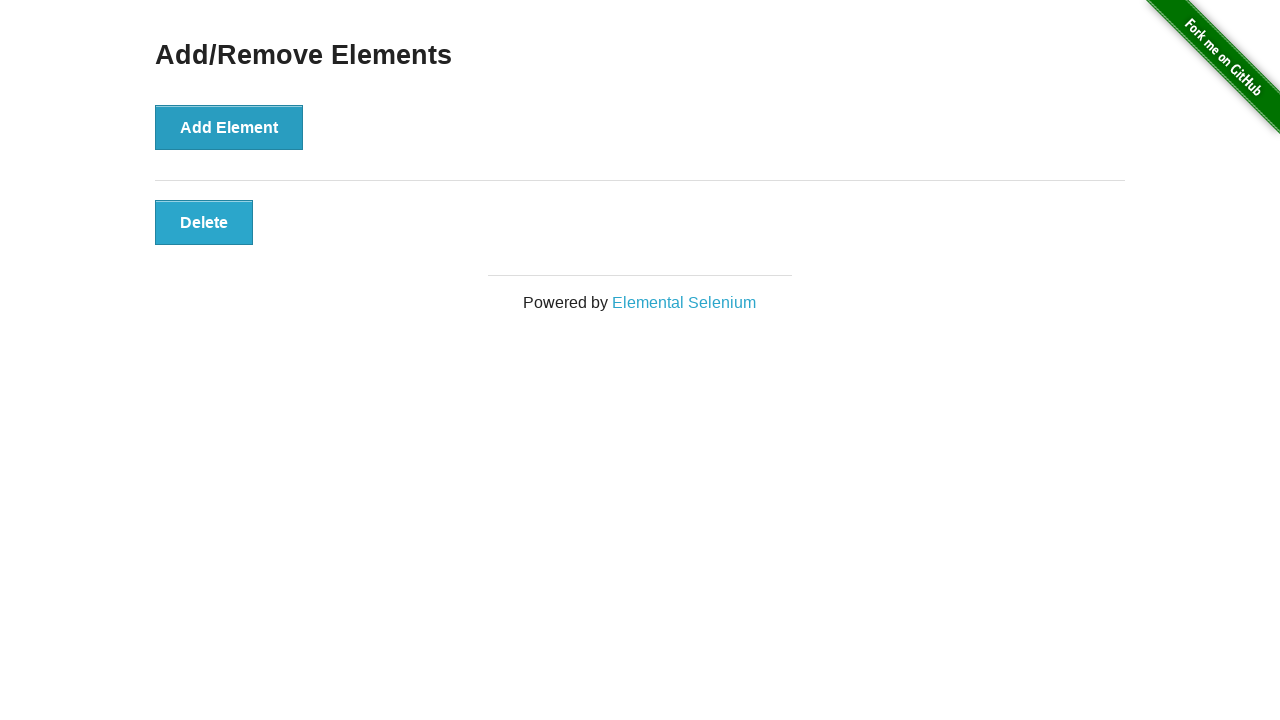

Delete button appeared after adding element
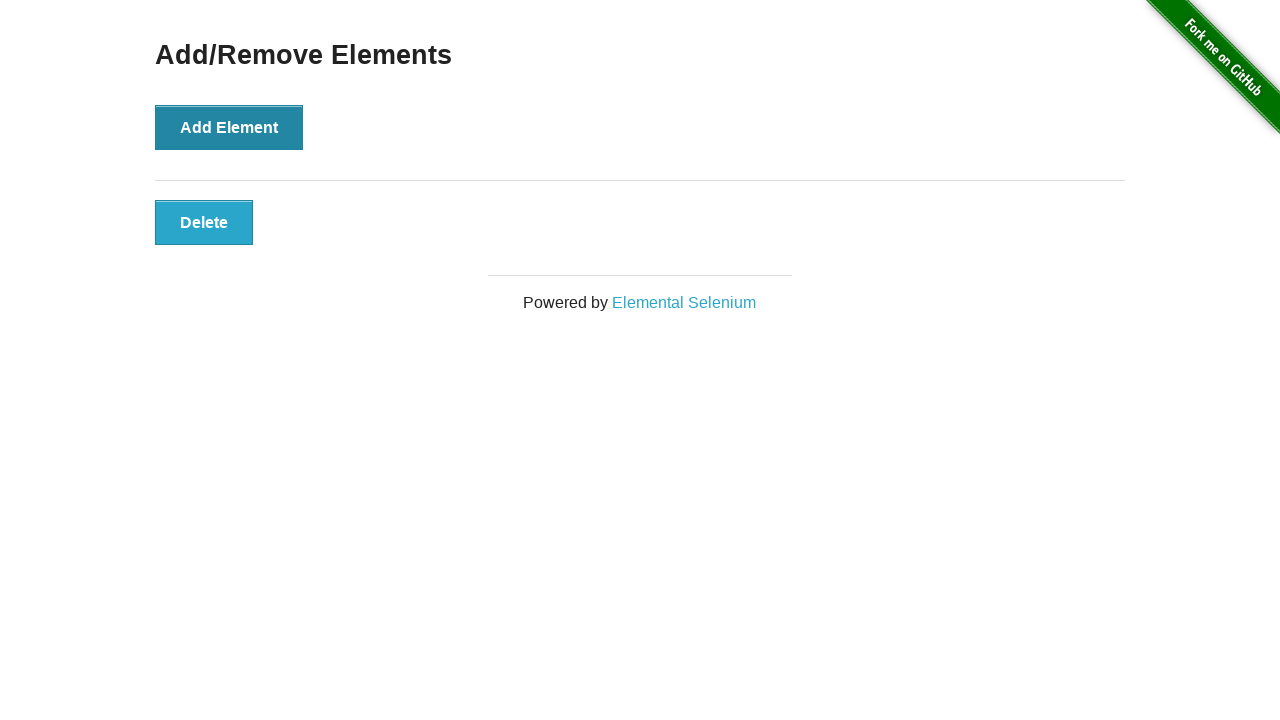

Clicked the Delete button to remove the element at (204, 222) on button:has-text('Delete')
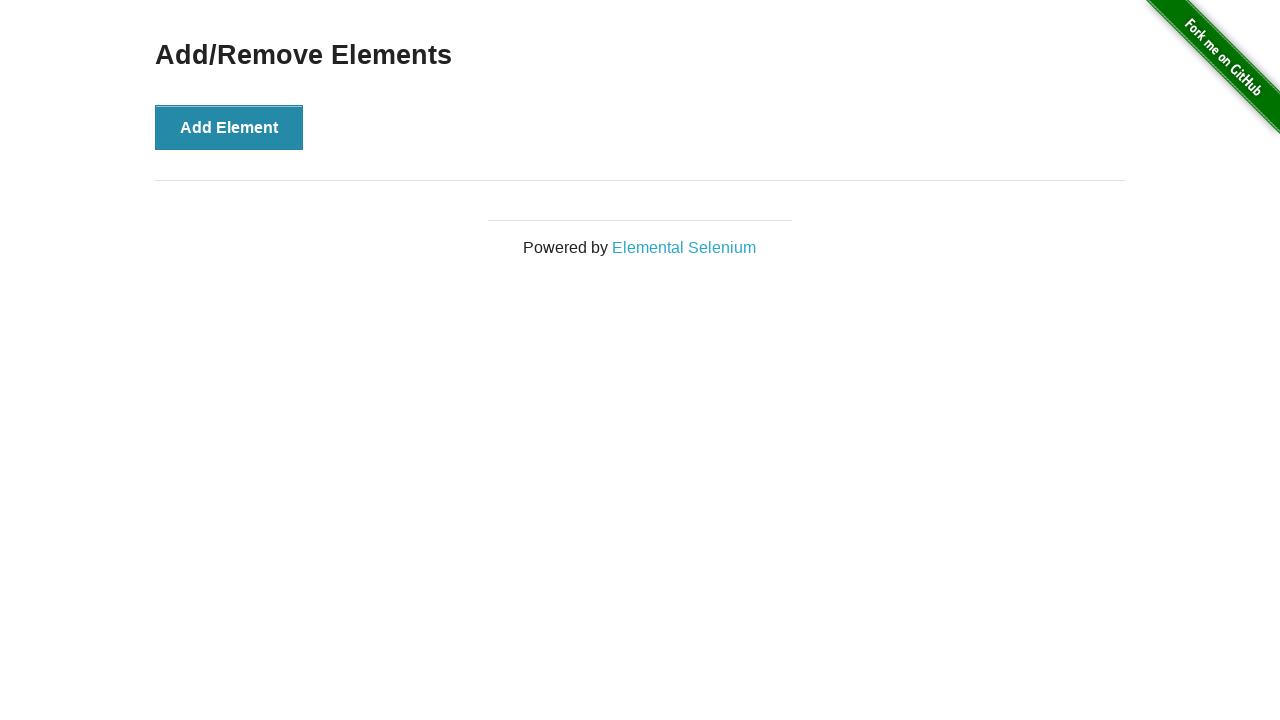

Verified that the Delete button is no longer visible
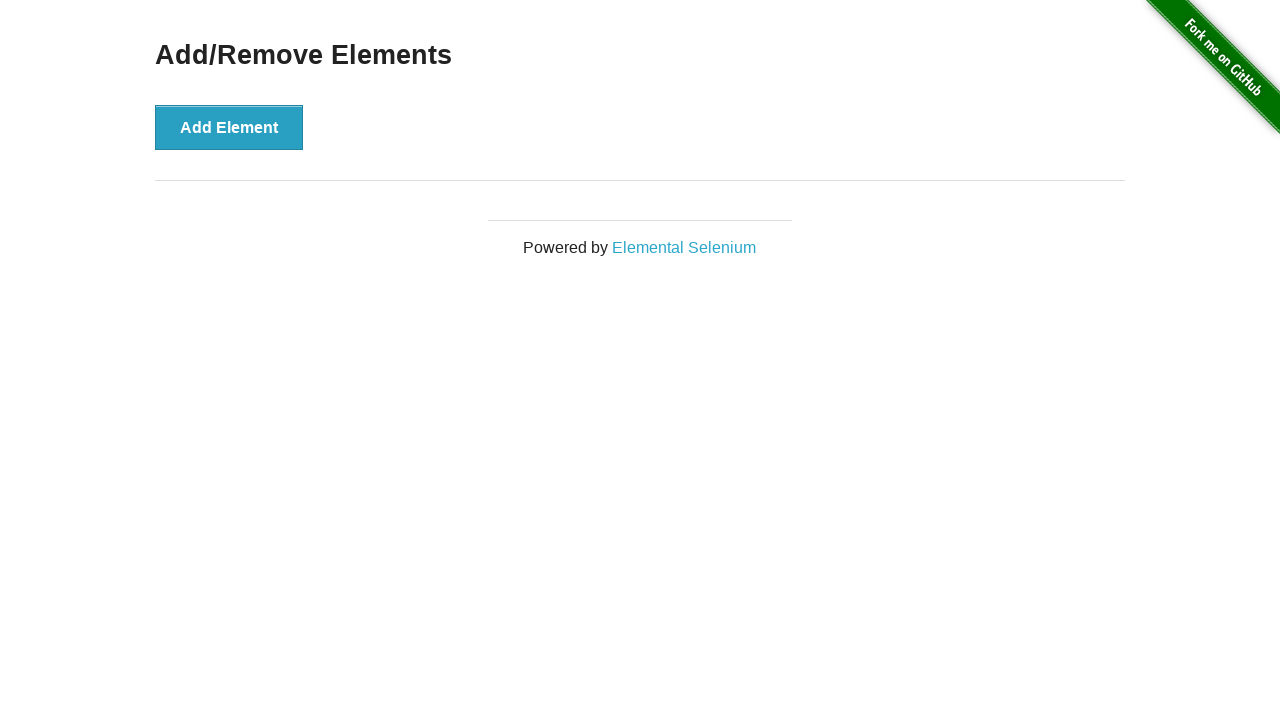

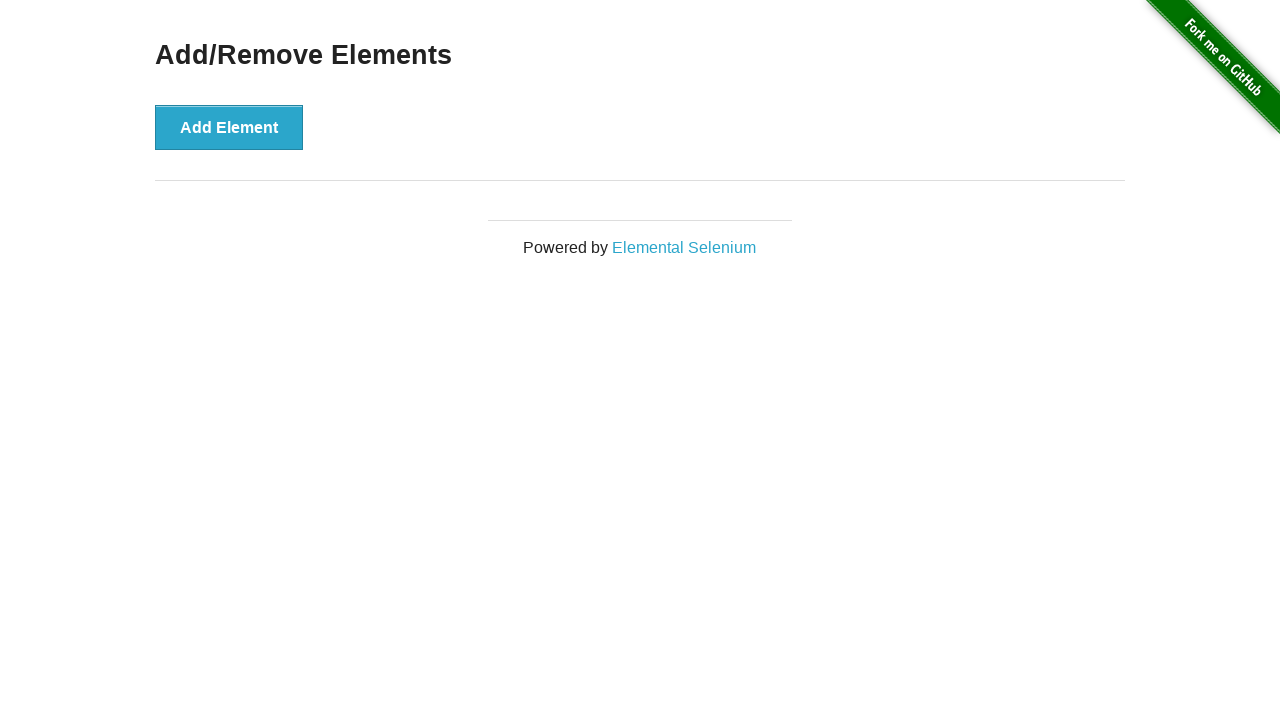